Tests right-click context menu functionality by right-clicking an element, hovering over a menu item, and verifying it becomes visible

Starting URL: http://swisnl.github.io/jQuery-contextMenu/demo.html

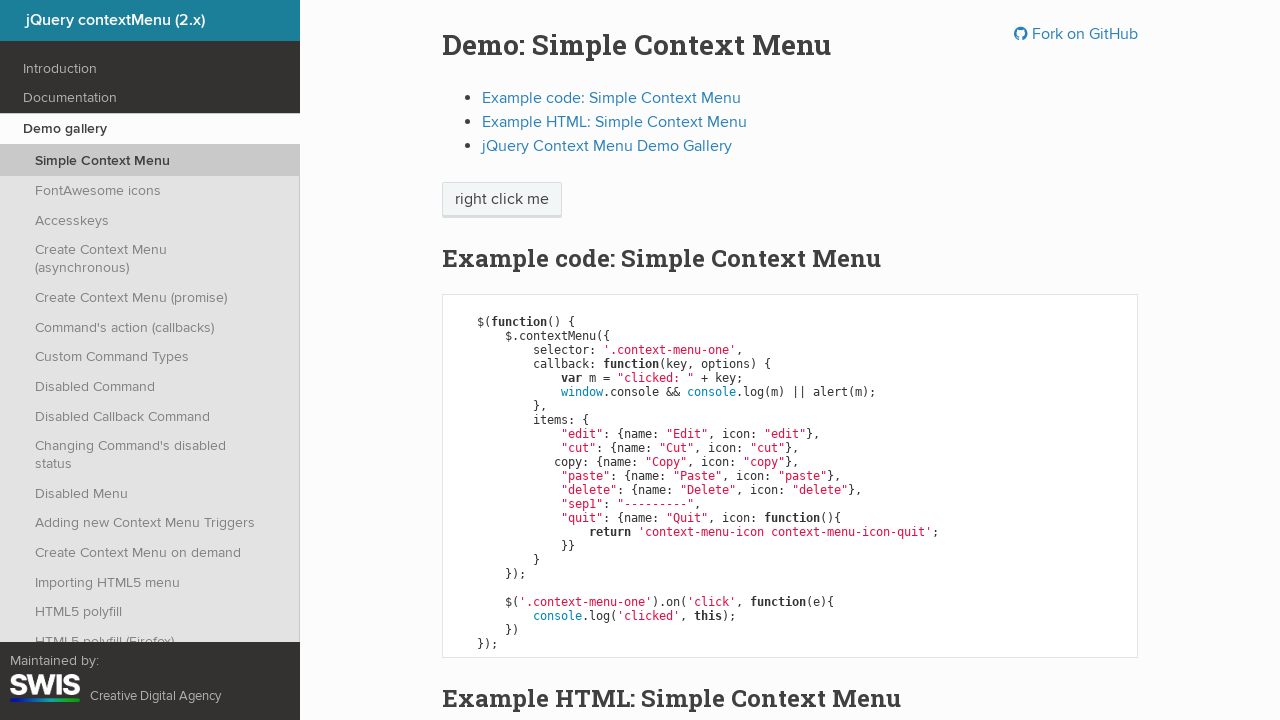

Right-click target element 'span.context-menu-one' is visible and ready
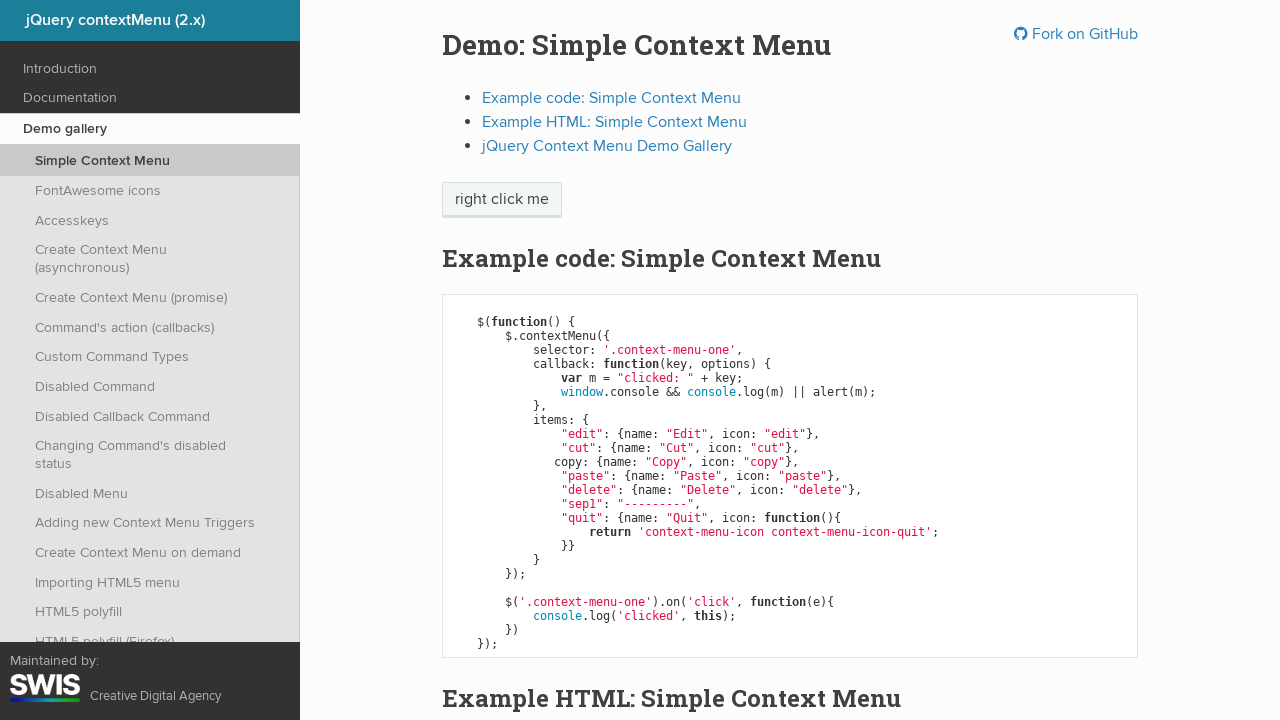

Right-clicked on the context menu trigger element at (502, 200) on span.context-menu-one
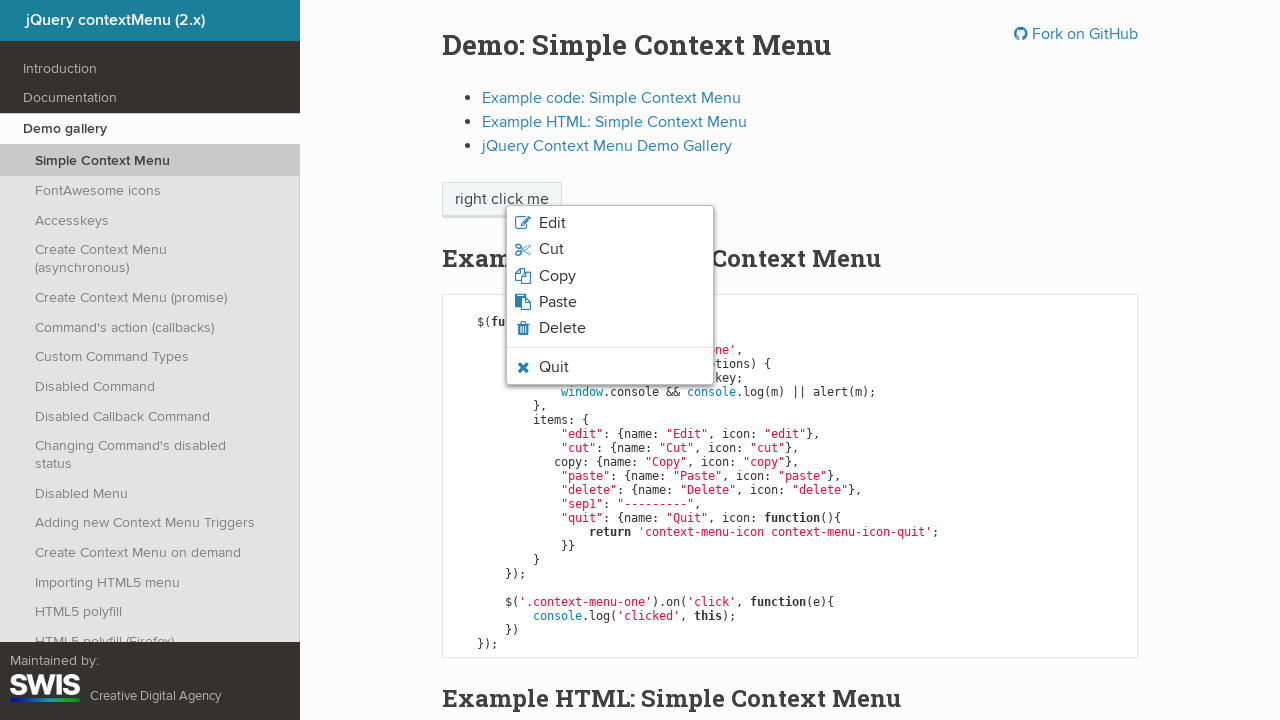

Context menu appeared with 'Quit' menu item visible
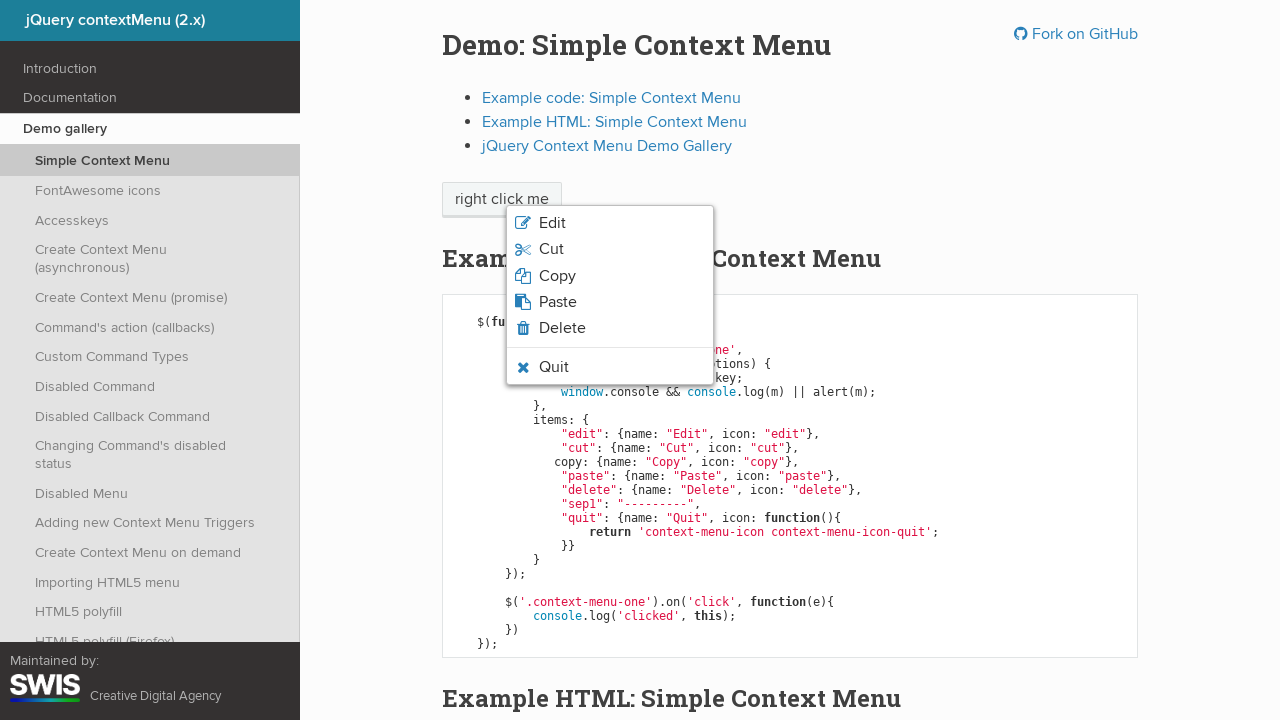

Hovered over the 'Quit' menu item at (610, 367) on li.context-menu-icon-quit
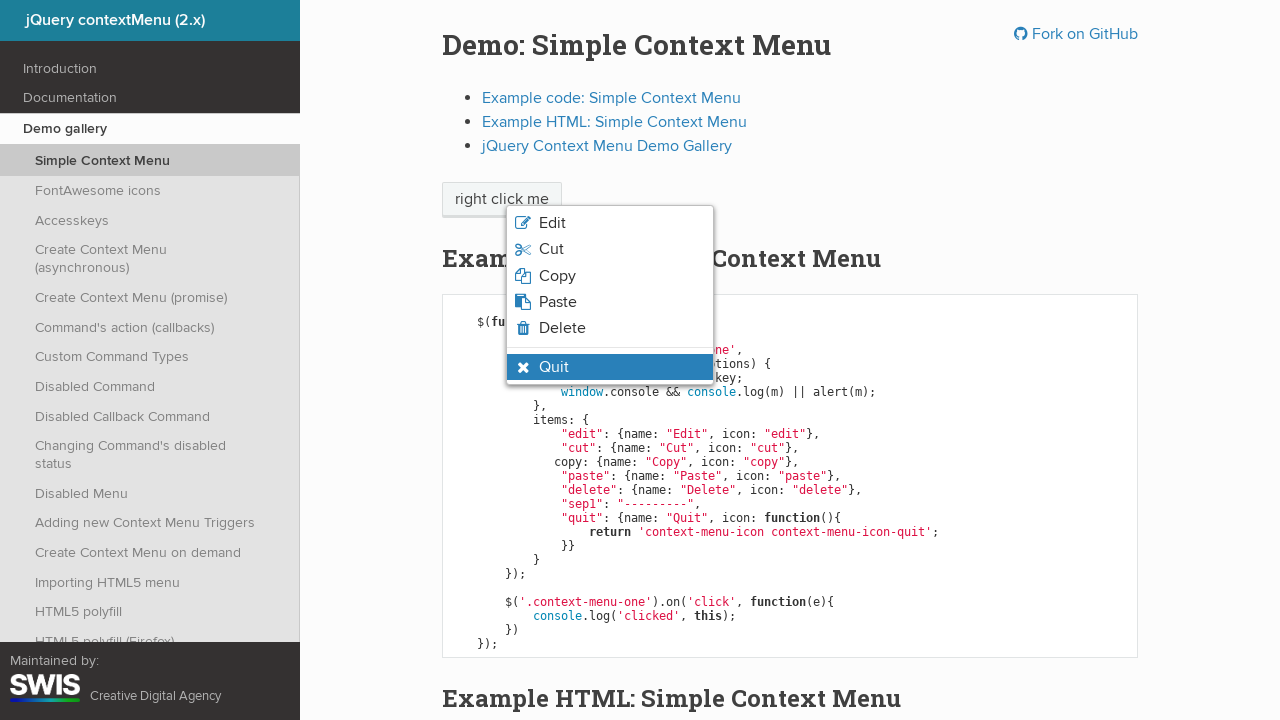

Verified 'Quit' menu item has hover state applied
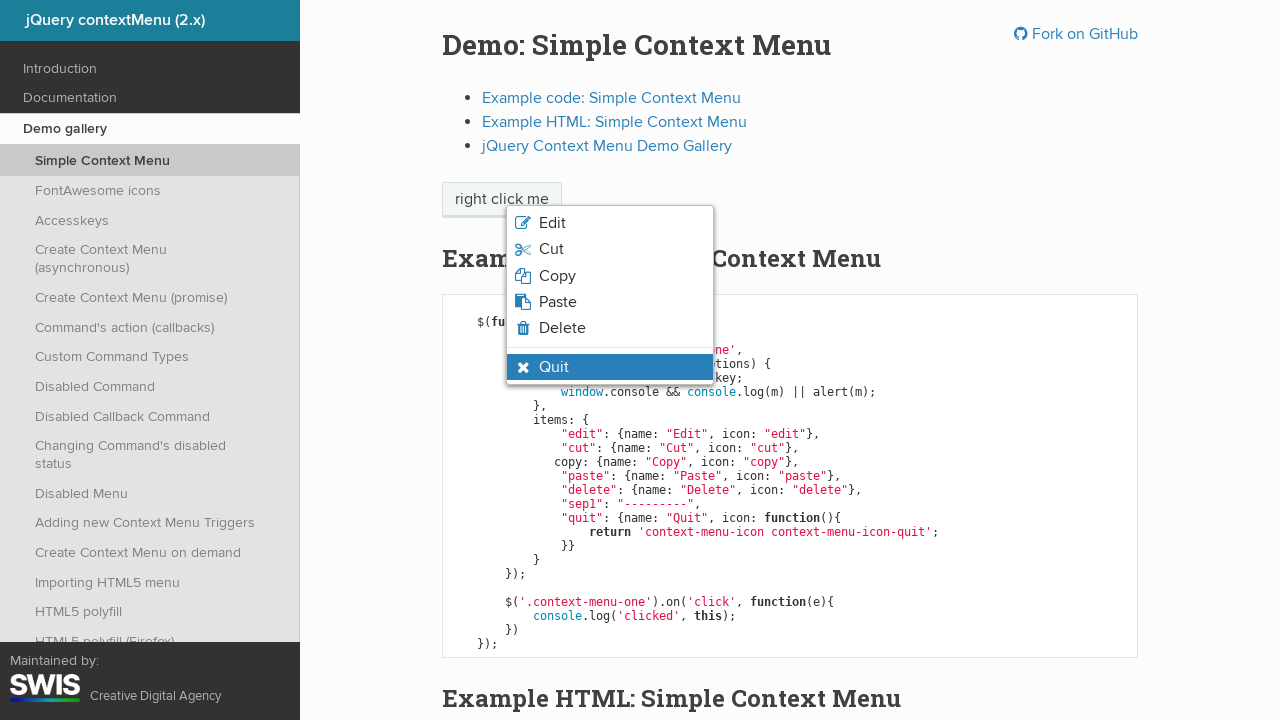

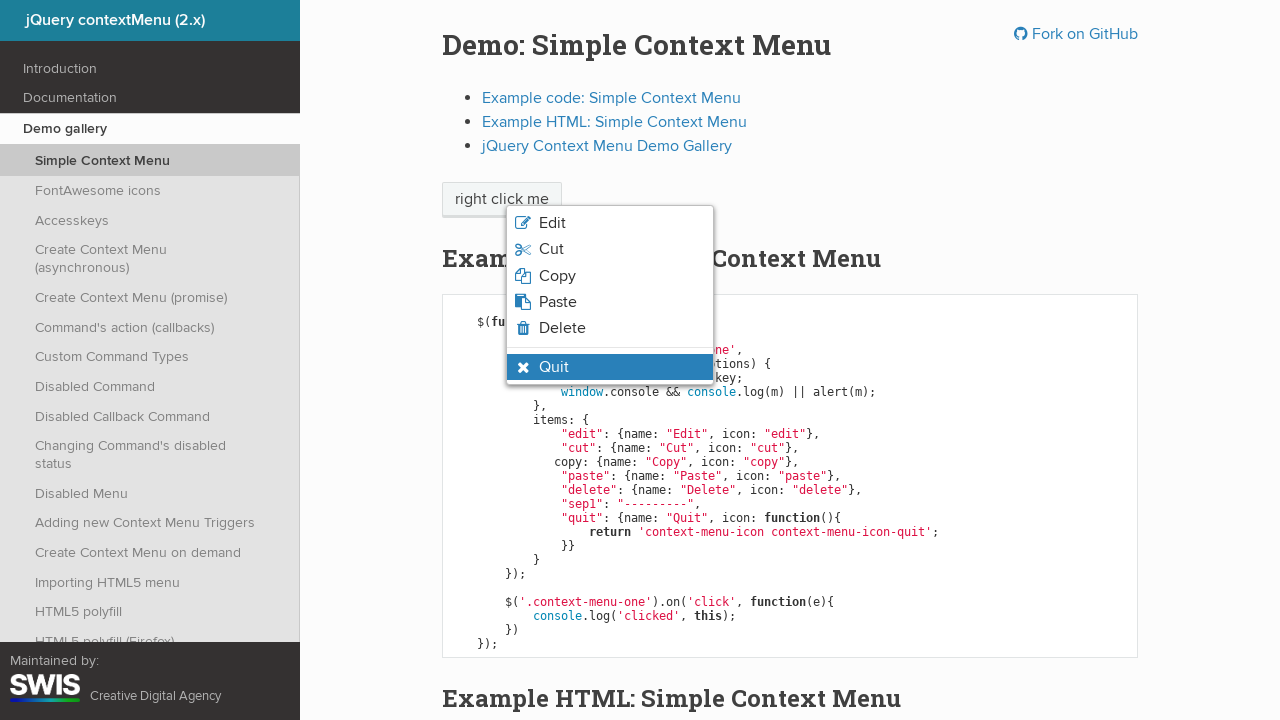